Launches the VCTC Pune website and maximizes the browser window to verify the site loads successfully

Starting URL: https://vctcpune.com/

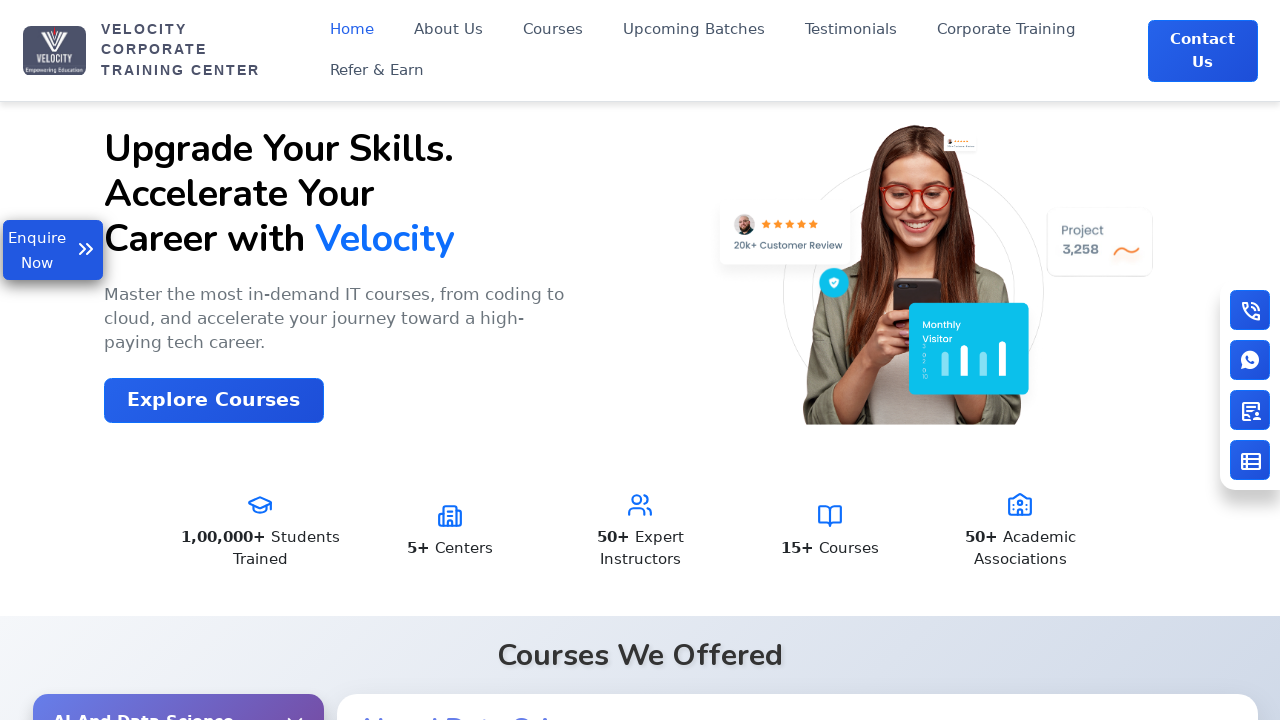

Set viewport size to 1920x1080
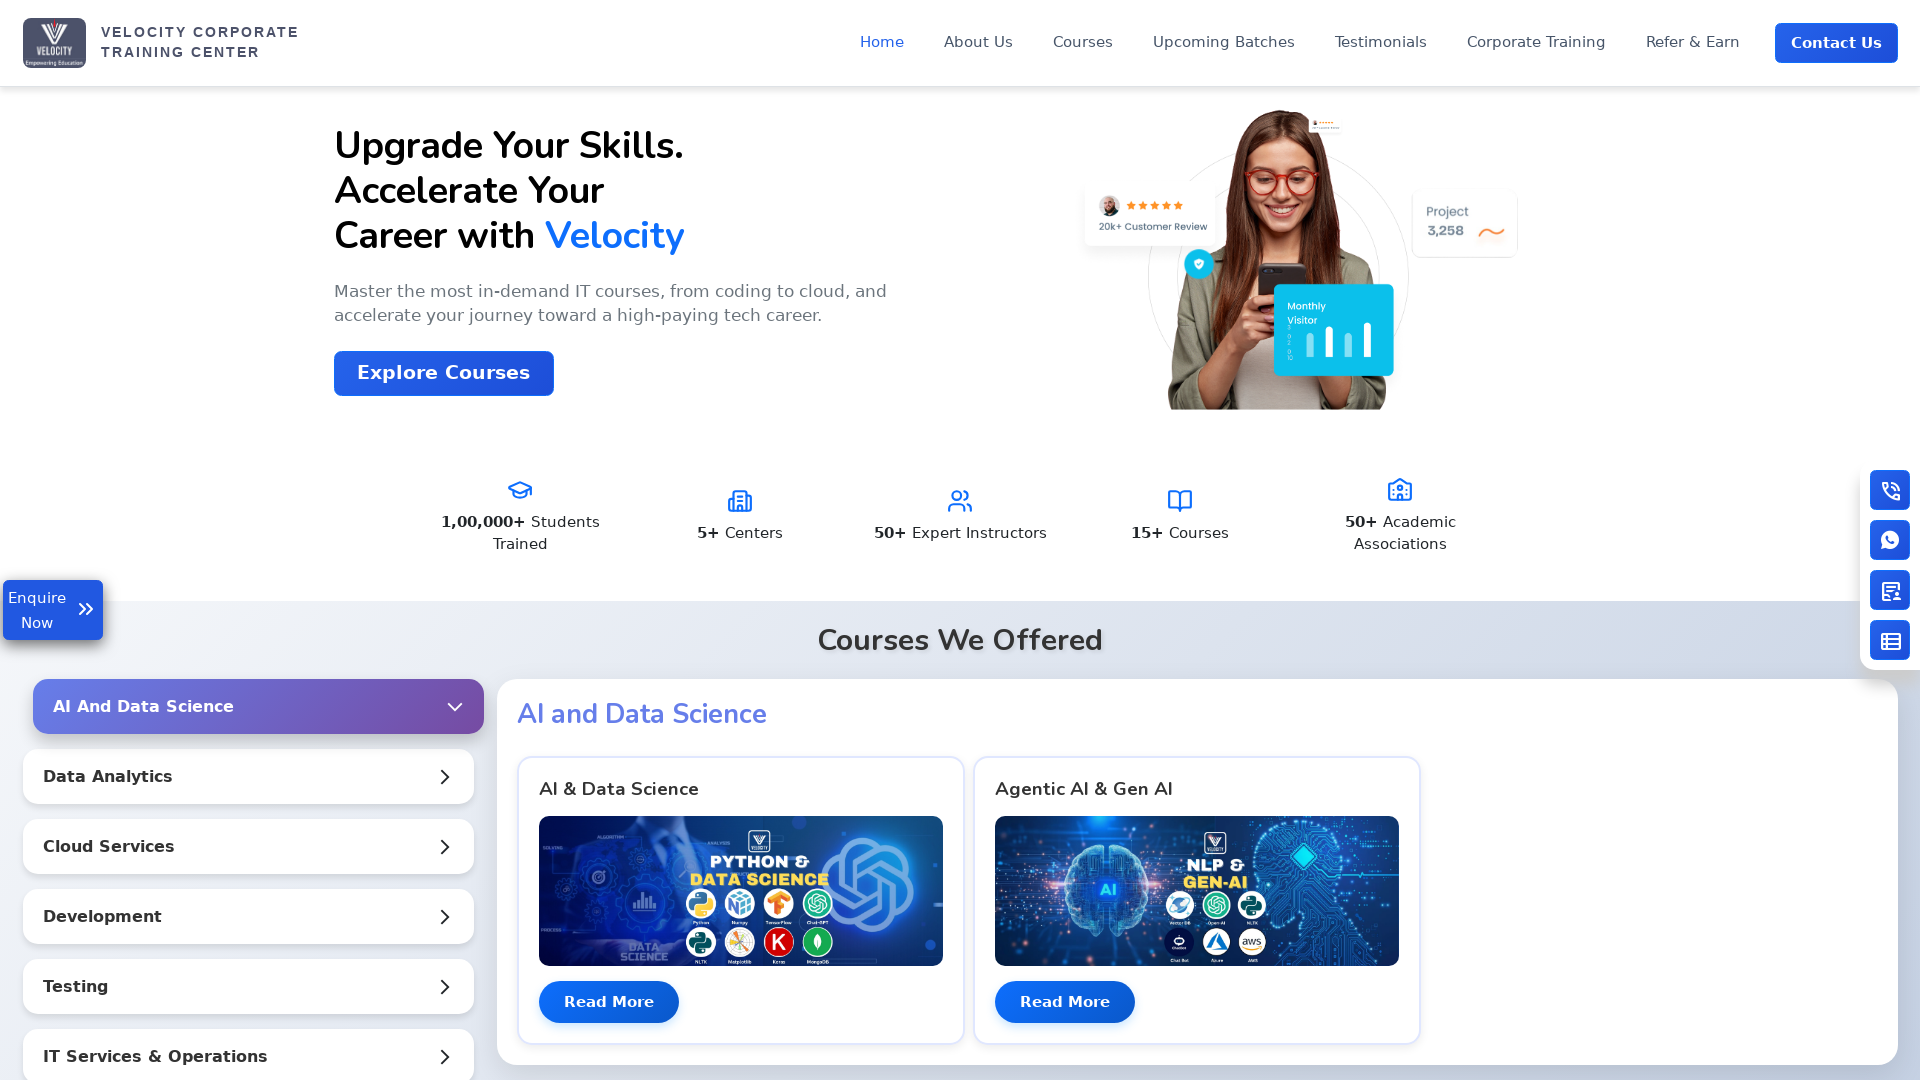

Page fully loaded - domcontentloaded state reached
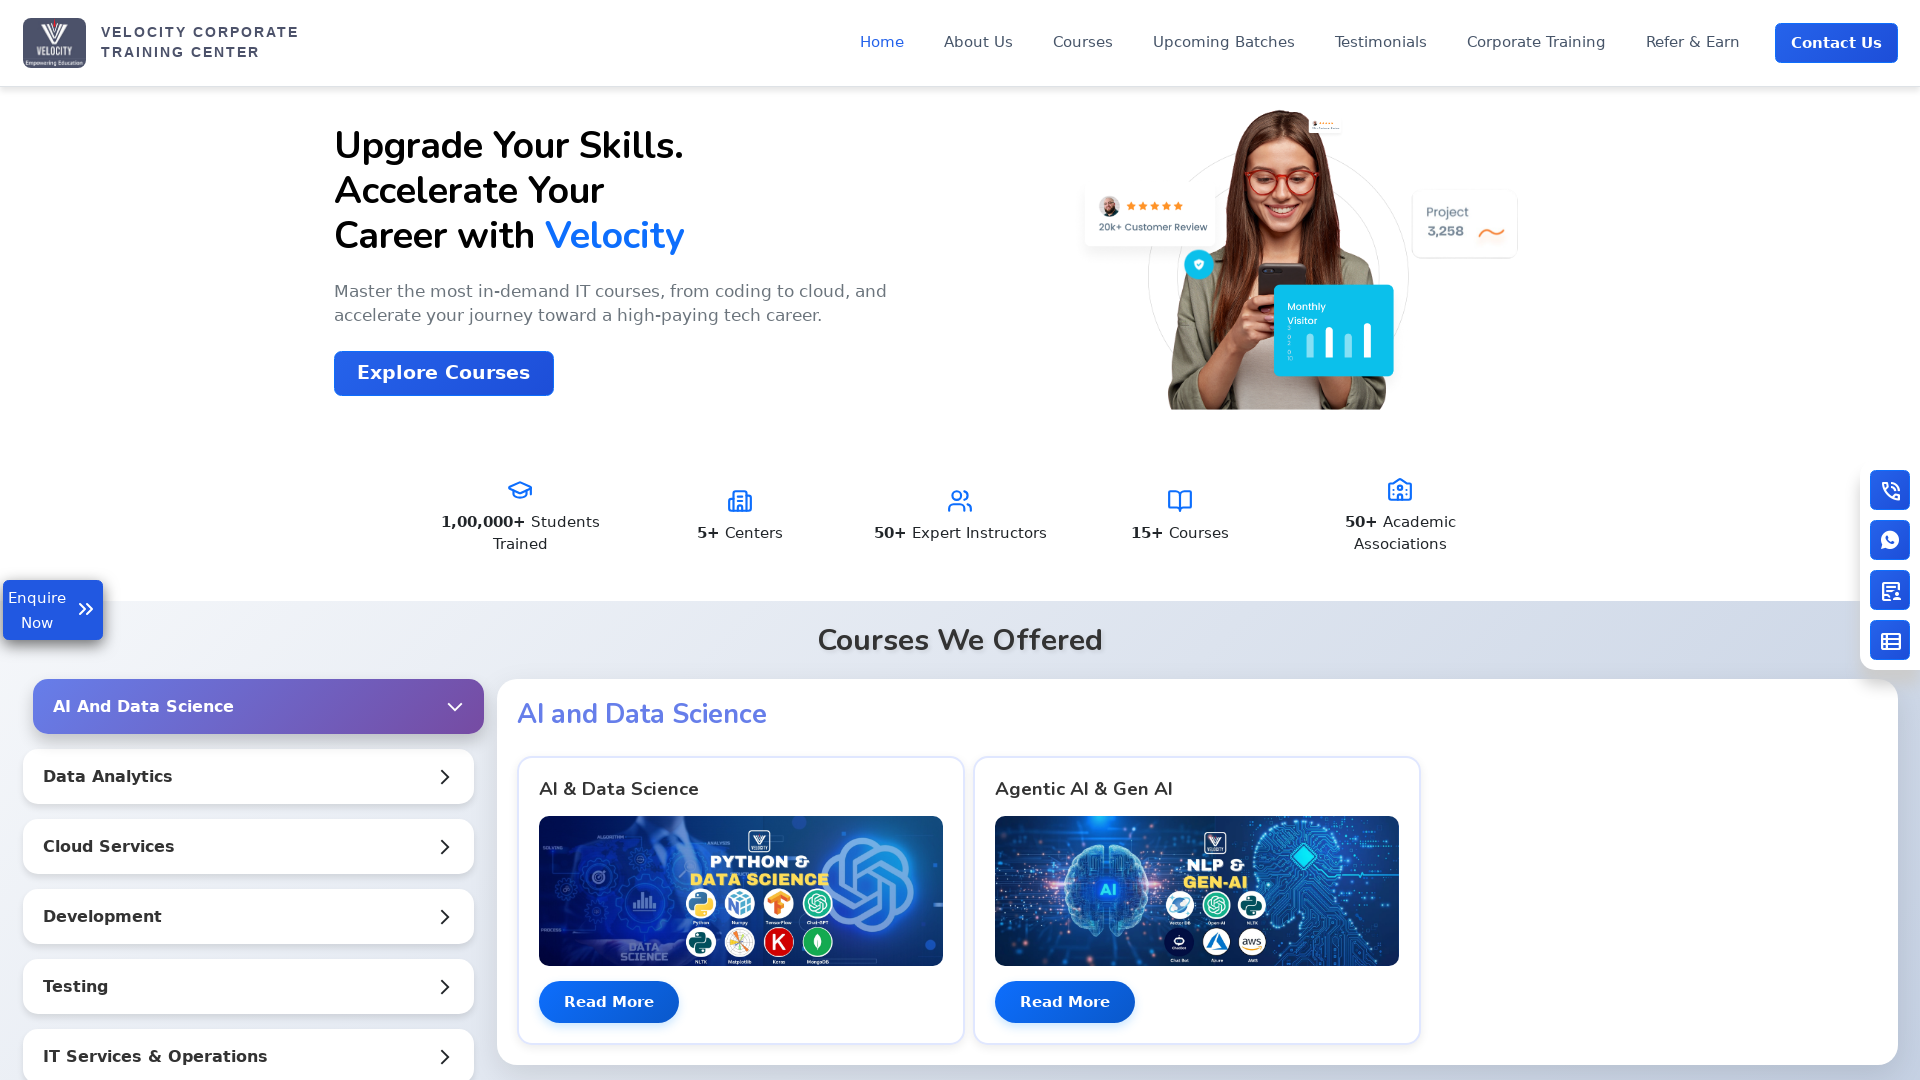

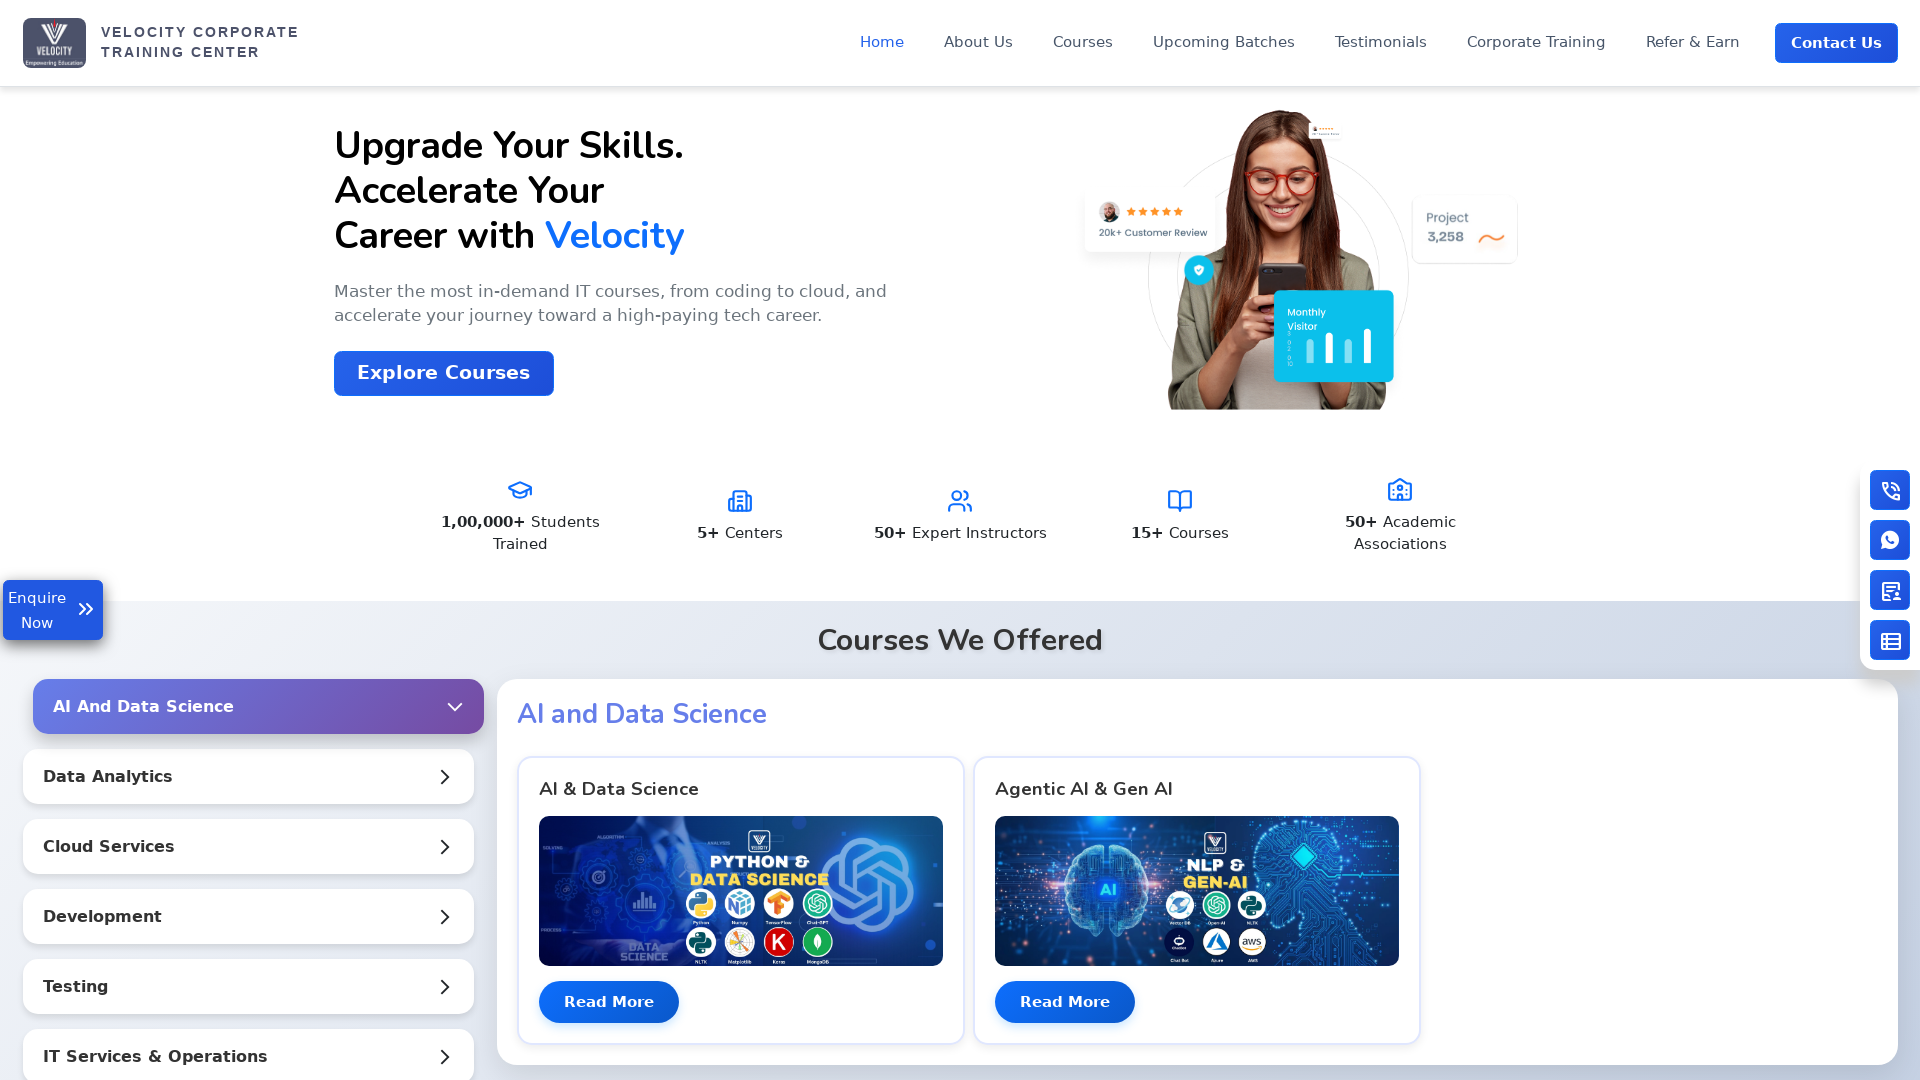